Tests table sorting by clicking the "Due" column header twice and verifying values are sorted in descending order

Starting URL: http://the-internet.herokuapp.com/tables

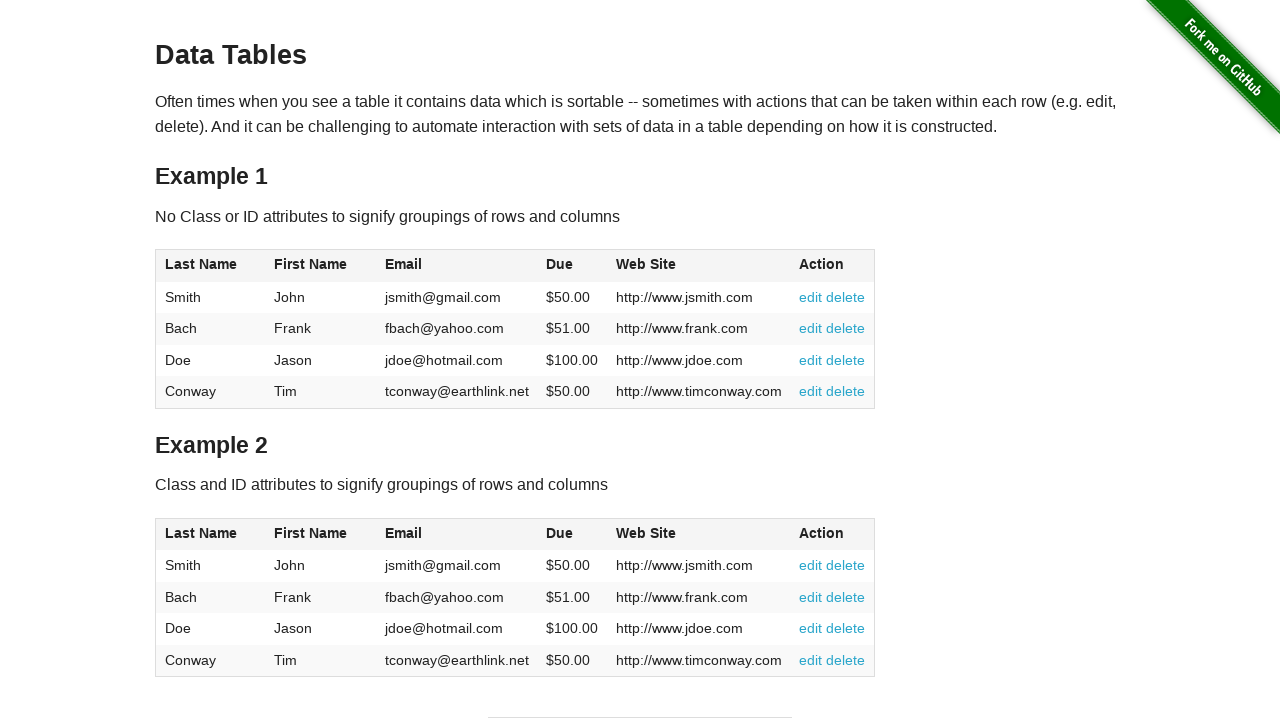

Clicked Due column header (first click) at (572, 266) on #table1 thead tr th:nth-of-type(4)
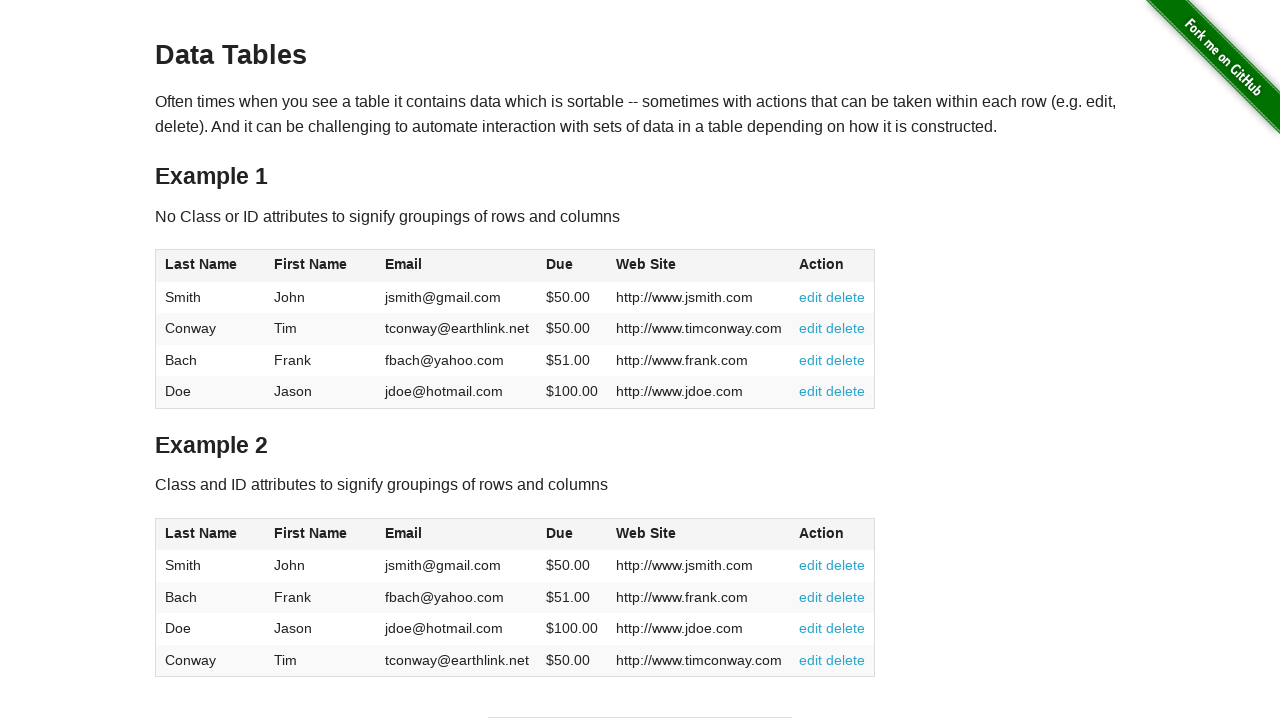

Clicked Due column header (second click to sort descending) at (572, 266) on #table1 thead tr th:nth-of-type(4)
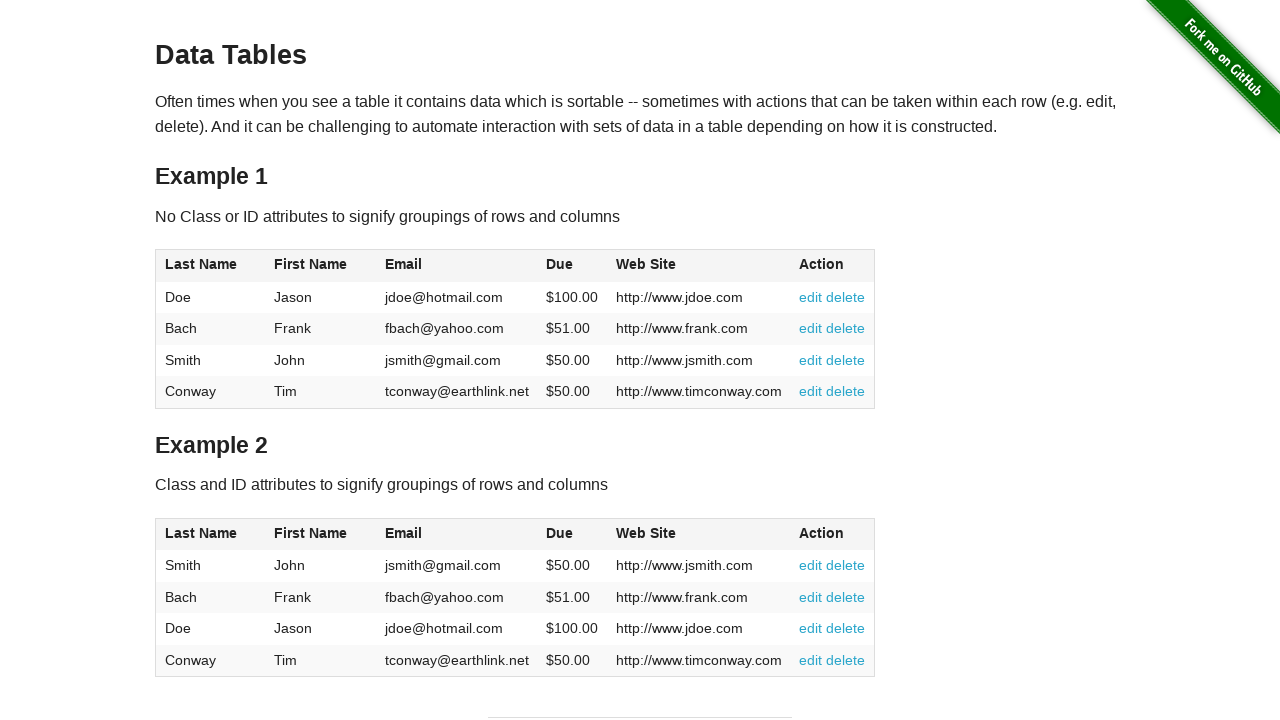

Table loaded and Due column values are now visible, sorted in descending order
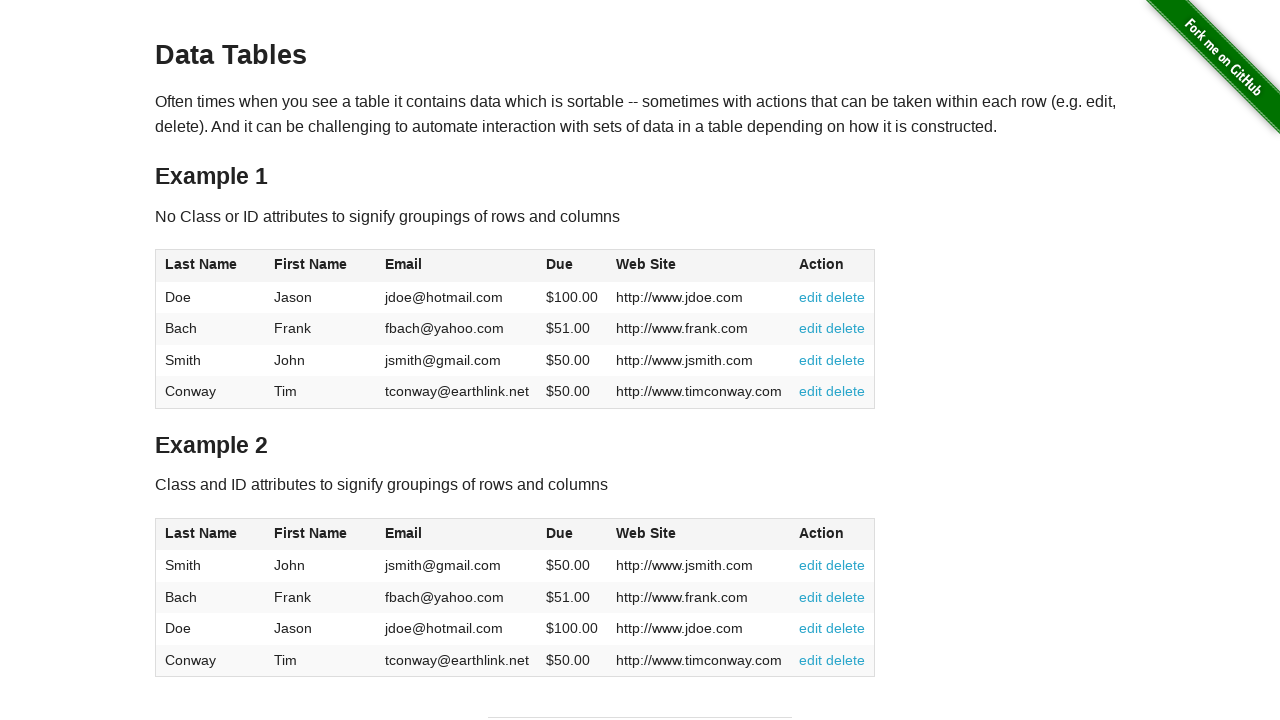

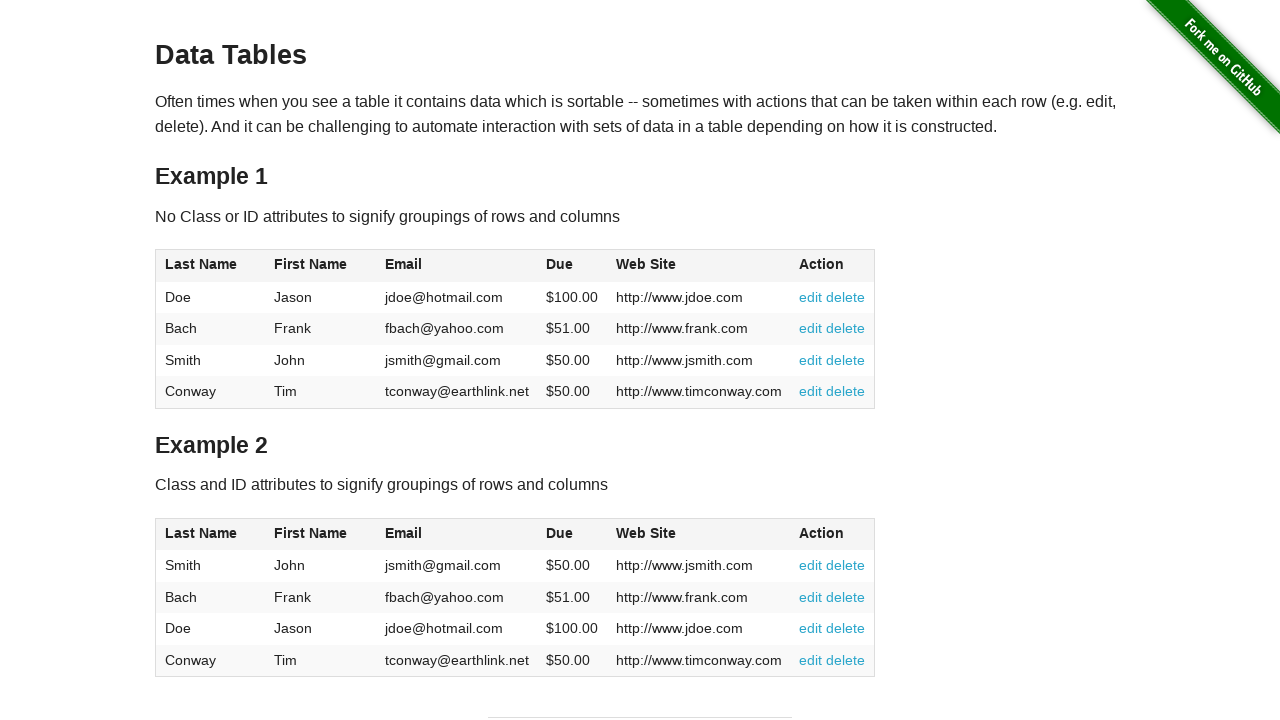